Tests an e-commerce grocery shopping flow by adding specific items (Cucumber, Broccoli, Brinjal) to cart, proceeding to checkout, applying a promo code, and verifying the promo is applied successfully.

Starting URL: https://rahulshettyacademy.com/seleniumPractise/

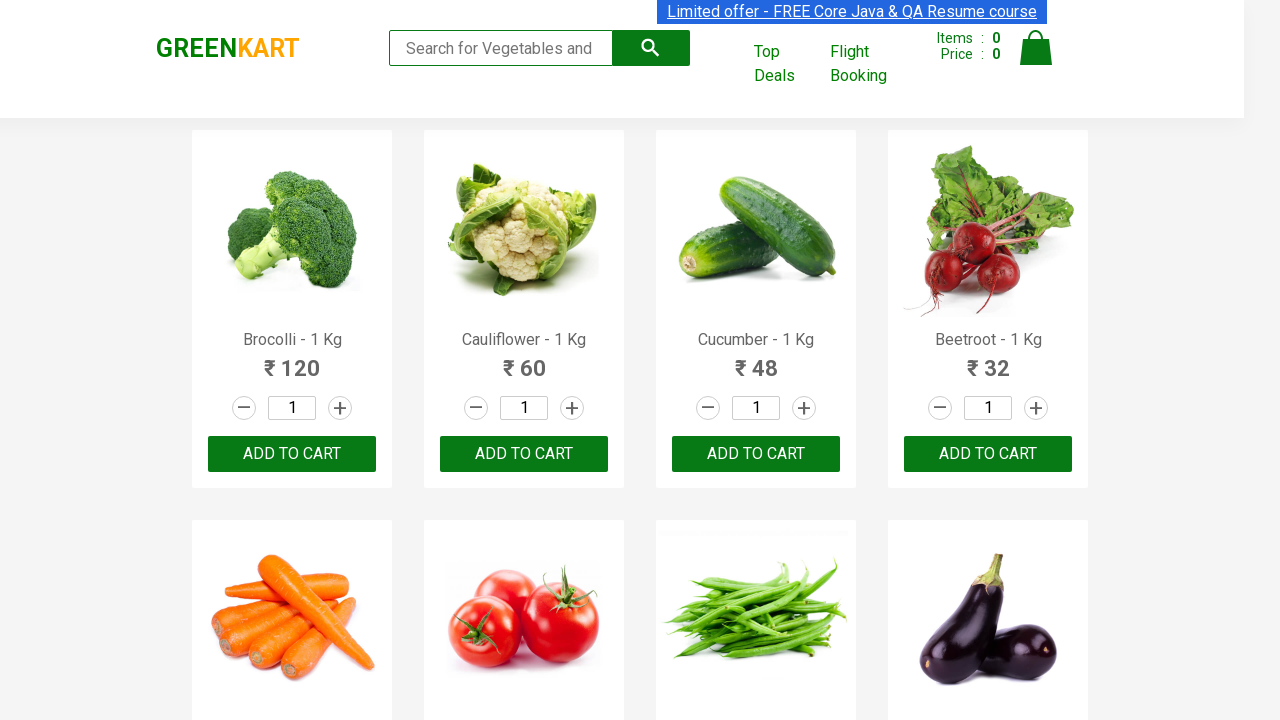

Products loaded - product names are visible
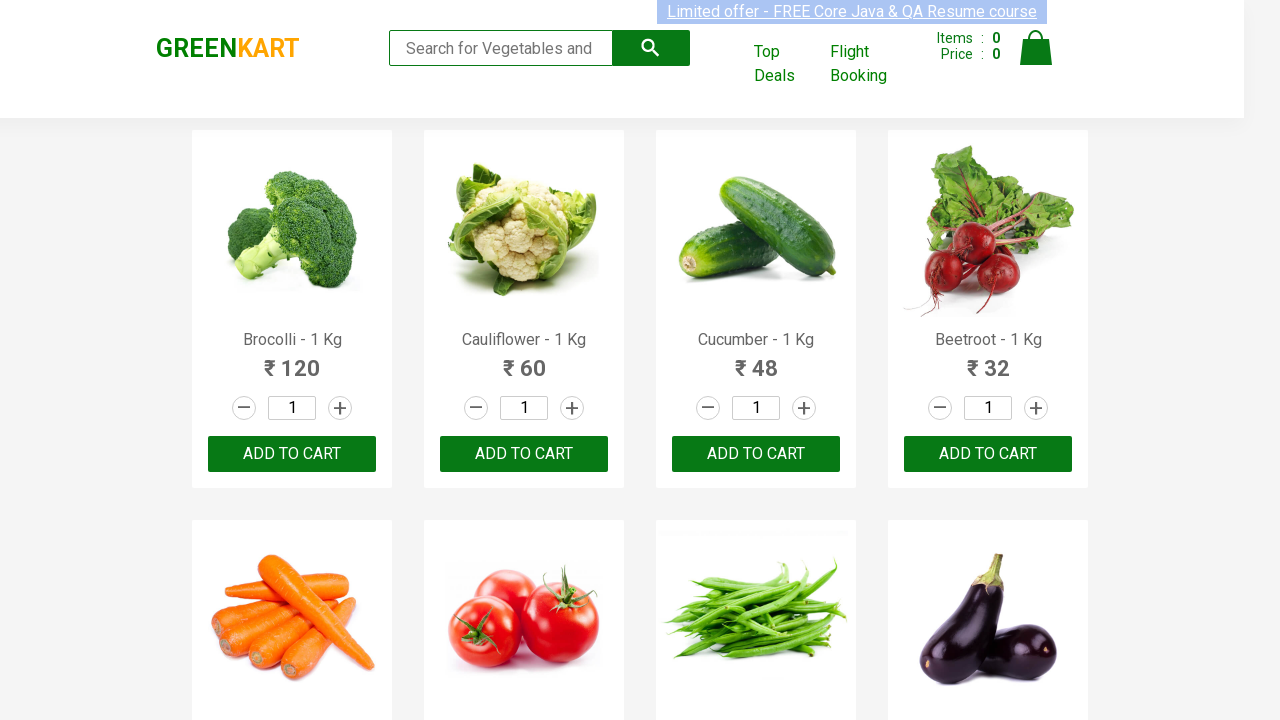

Retrieved all product elements from the page
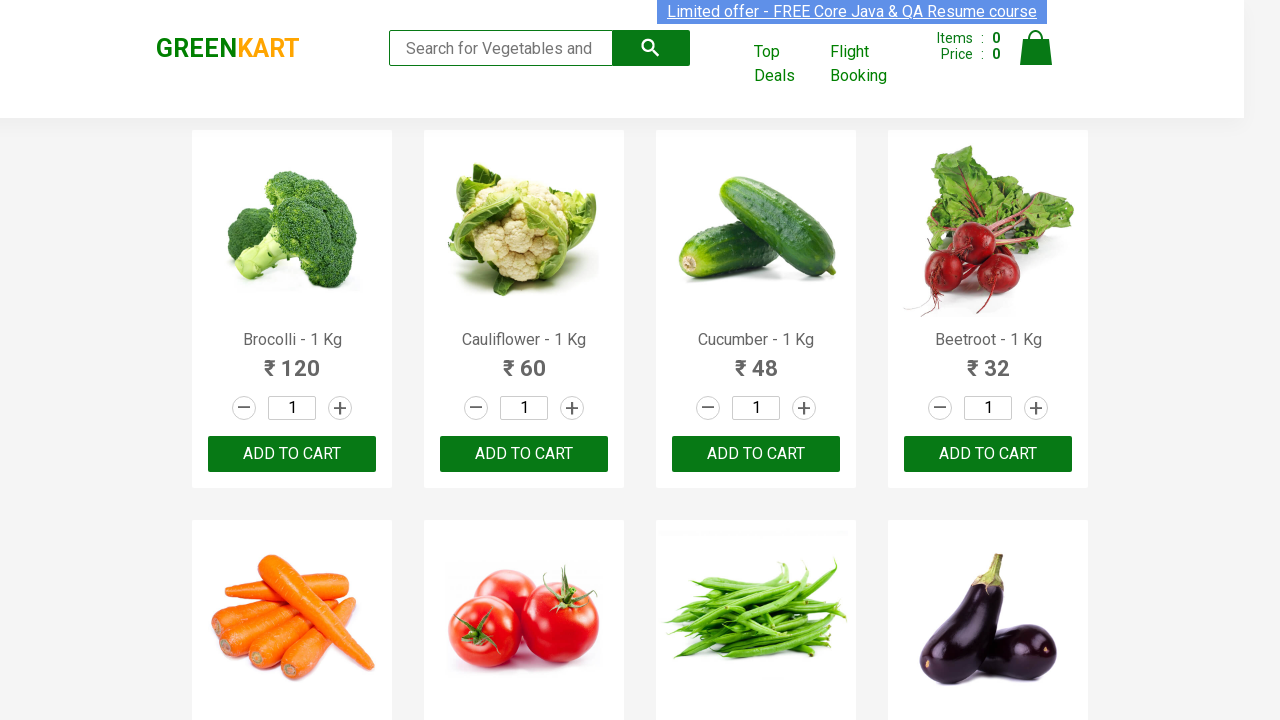

Added Brocolli to cart at (292, 454) on xpath=//div[@class='product-action']/button >> nth=0
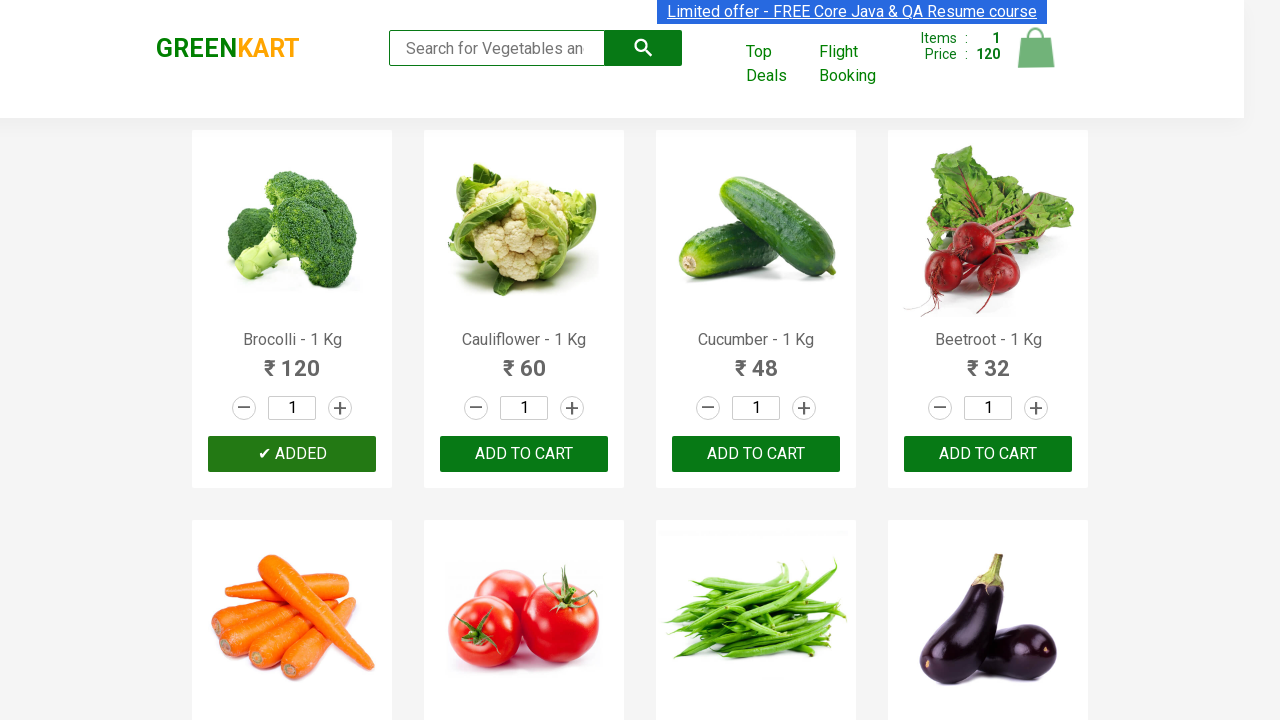

Added Cucumber to cart at (756, 454) on xpath=//div[@class='product-action']/button >> nth=2
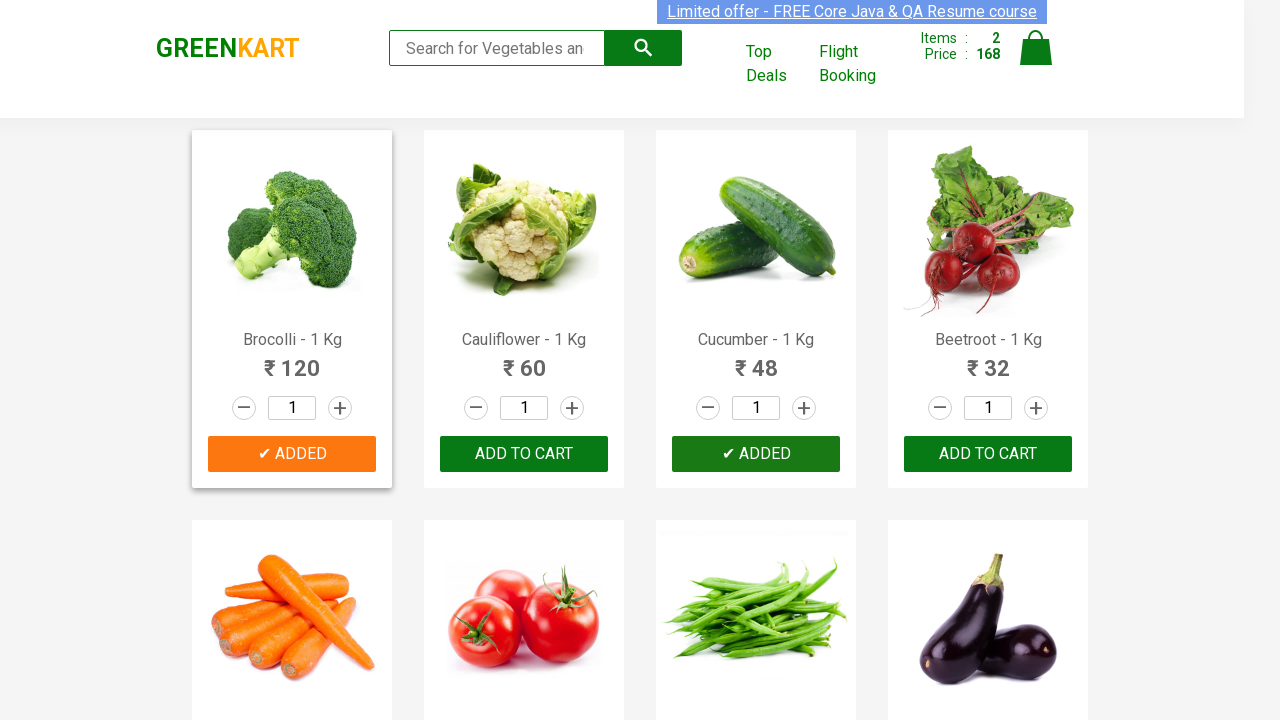

Added Brinjal to cart at (988, 360) on xpath=//div[@class='product-action']/button >> nth=7
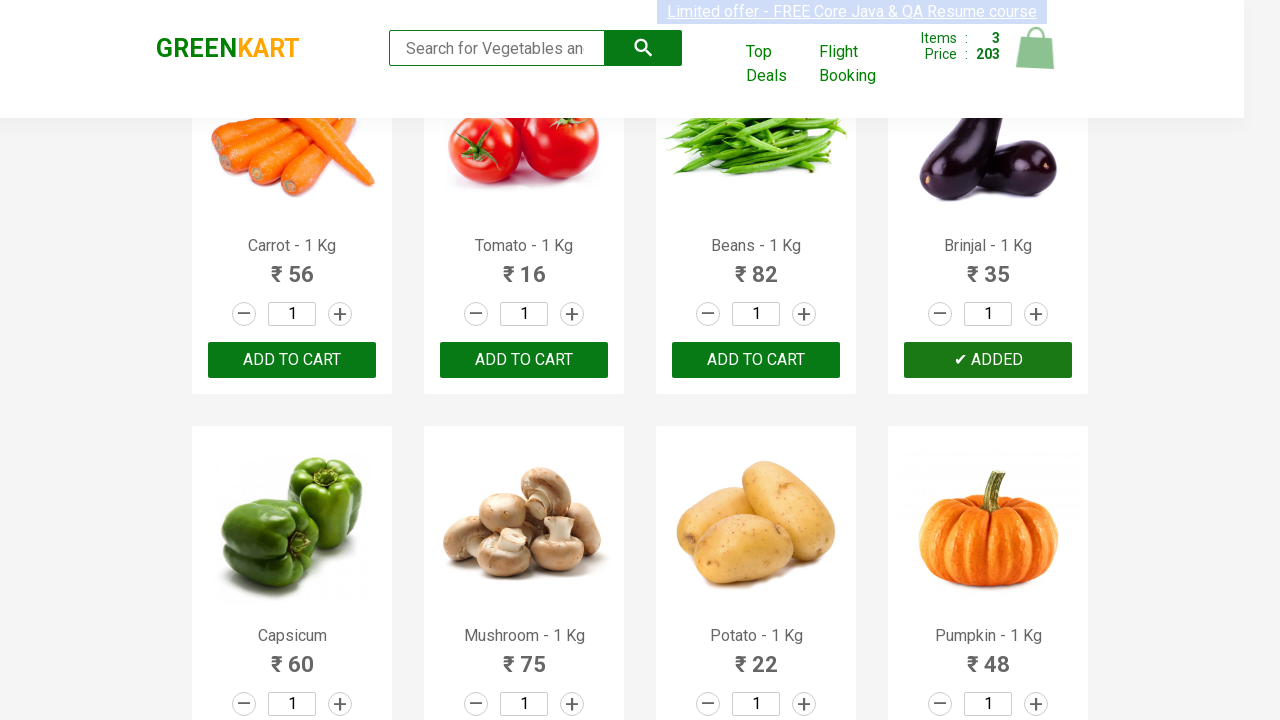

Clicked on cart icon to view shopping cart at (1036, 48) on img[alt='Cart']
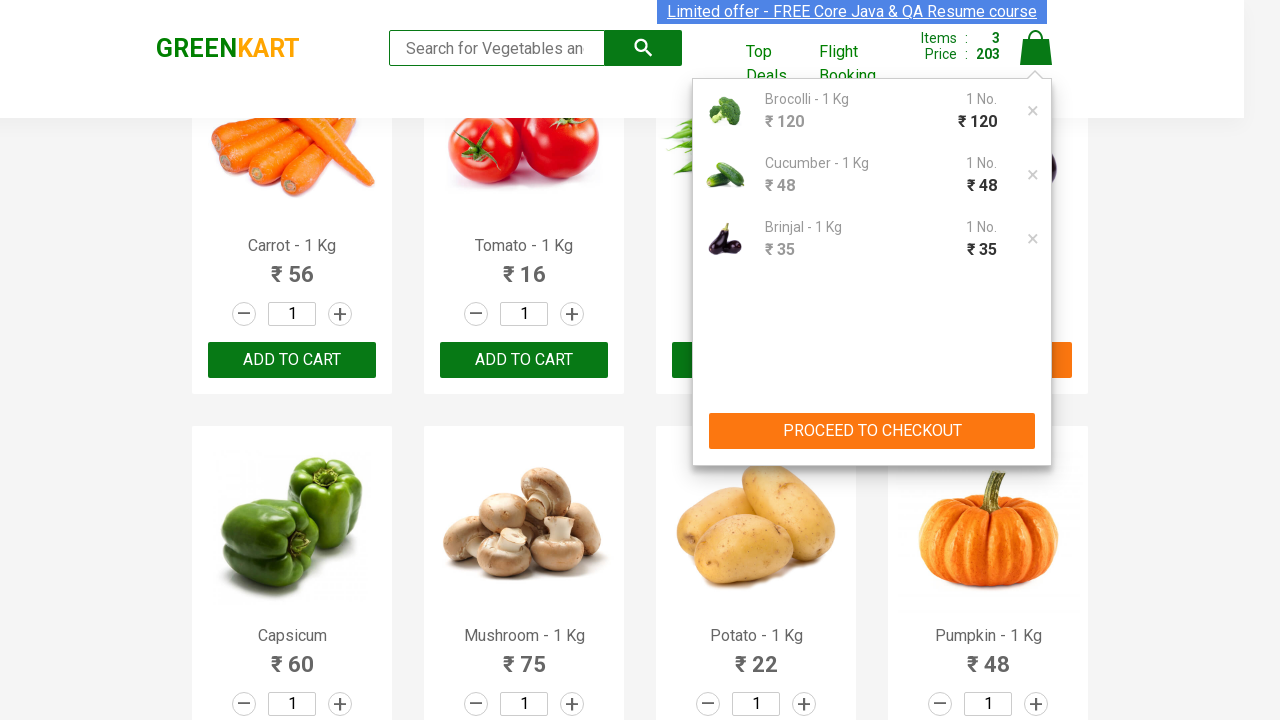

Clicked PROCEED TO CHECKOUT button to start checkout process at (872, 431) on xpath=//button[text()='PROCEED TO CHECKOUT']
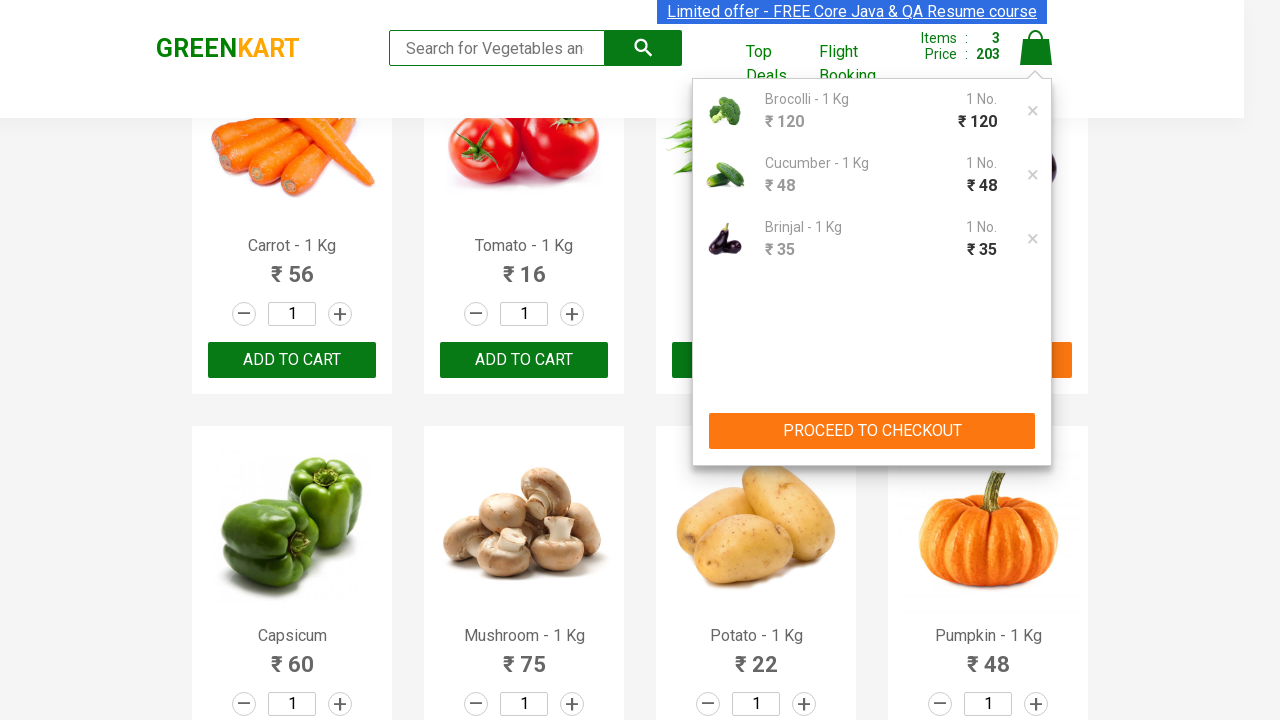

Promo code input field is now visible on checkout page
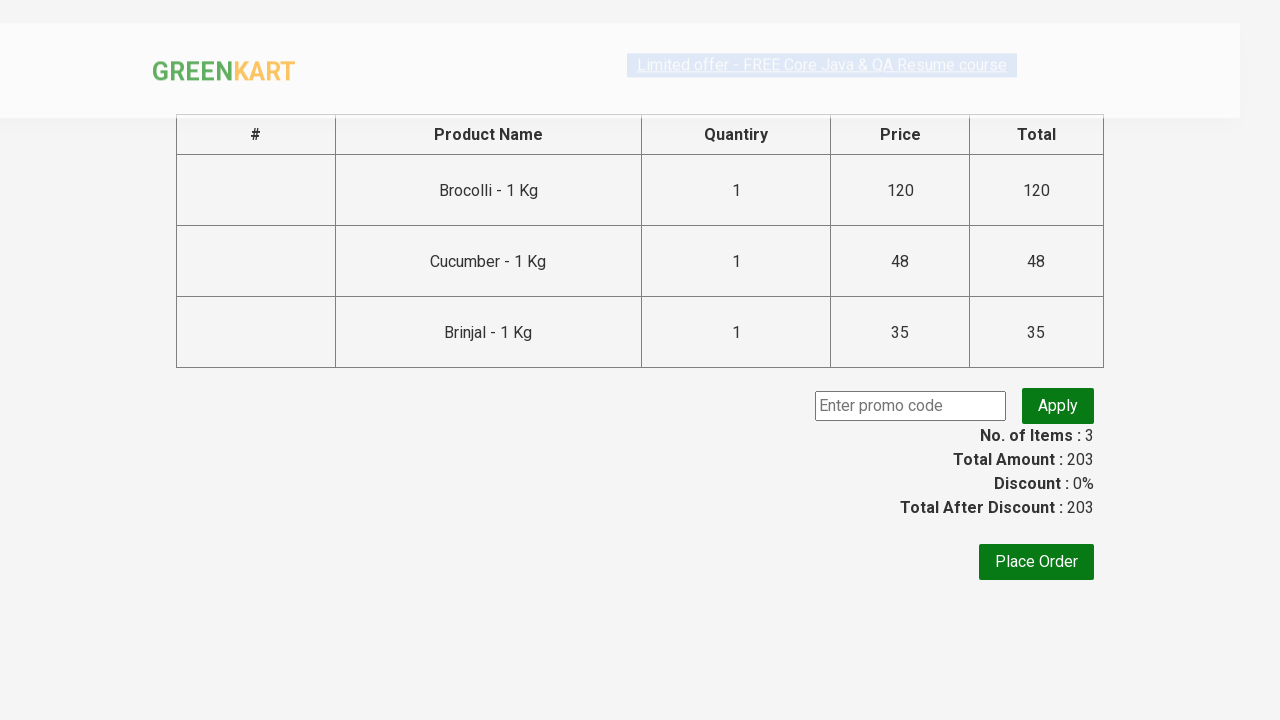

Filled promo code field with 'rahulshettyacademy' on input.promoCode
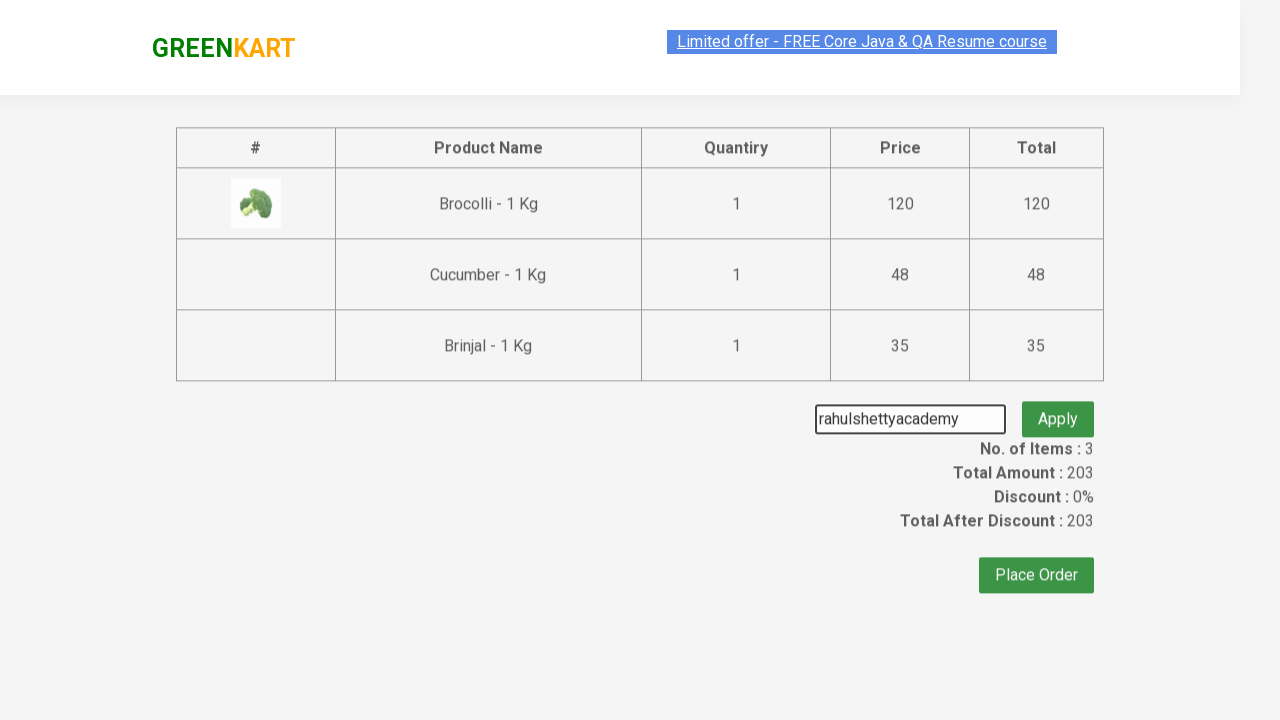

Clicked Apply Promo button to validate promo code at (1058, 406) on button.promoBtn
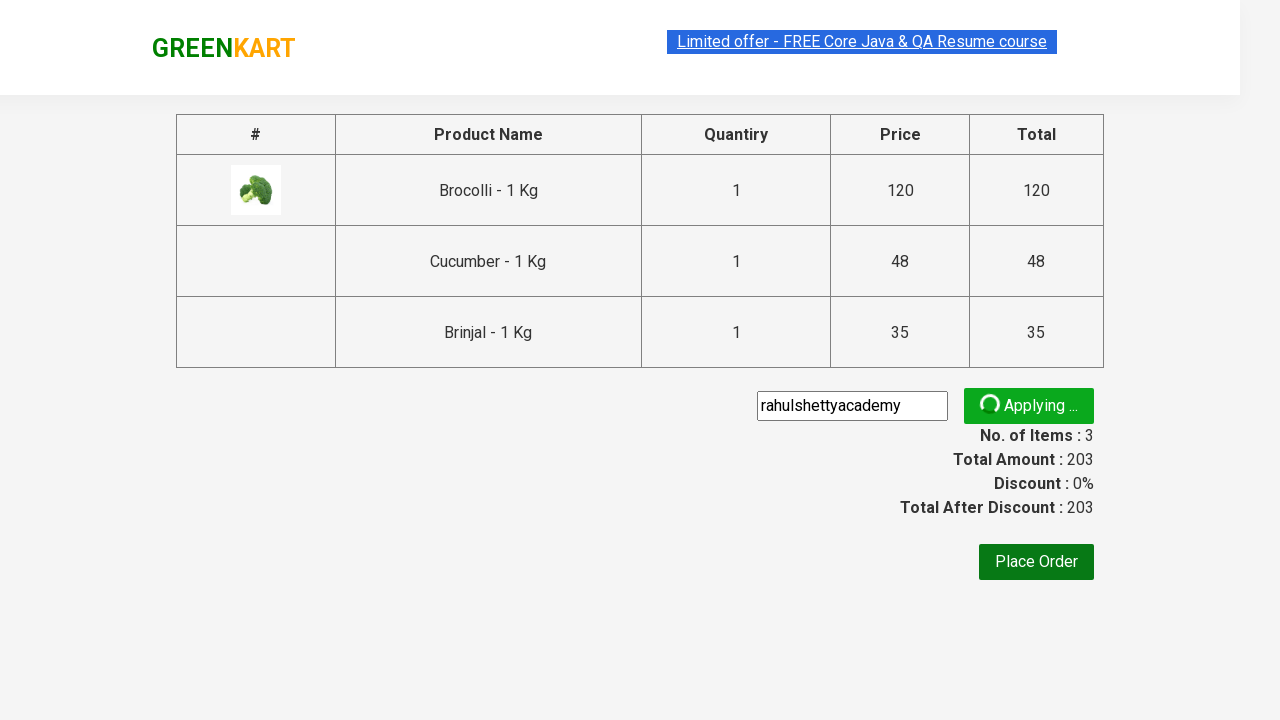

Promo code applied successfully - promo info message is displayed
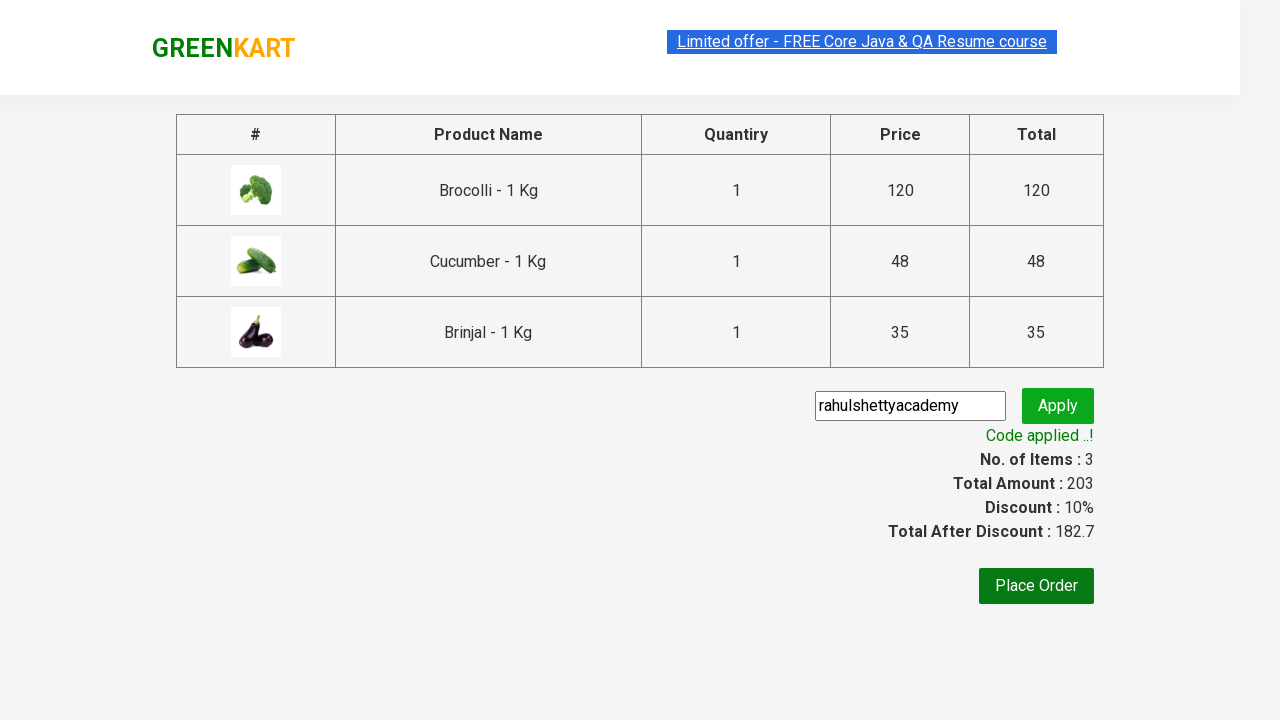

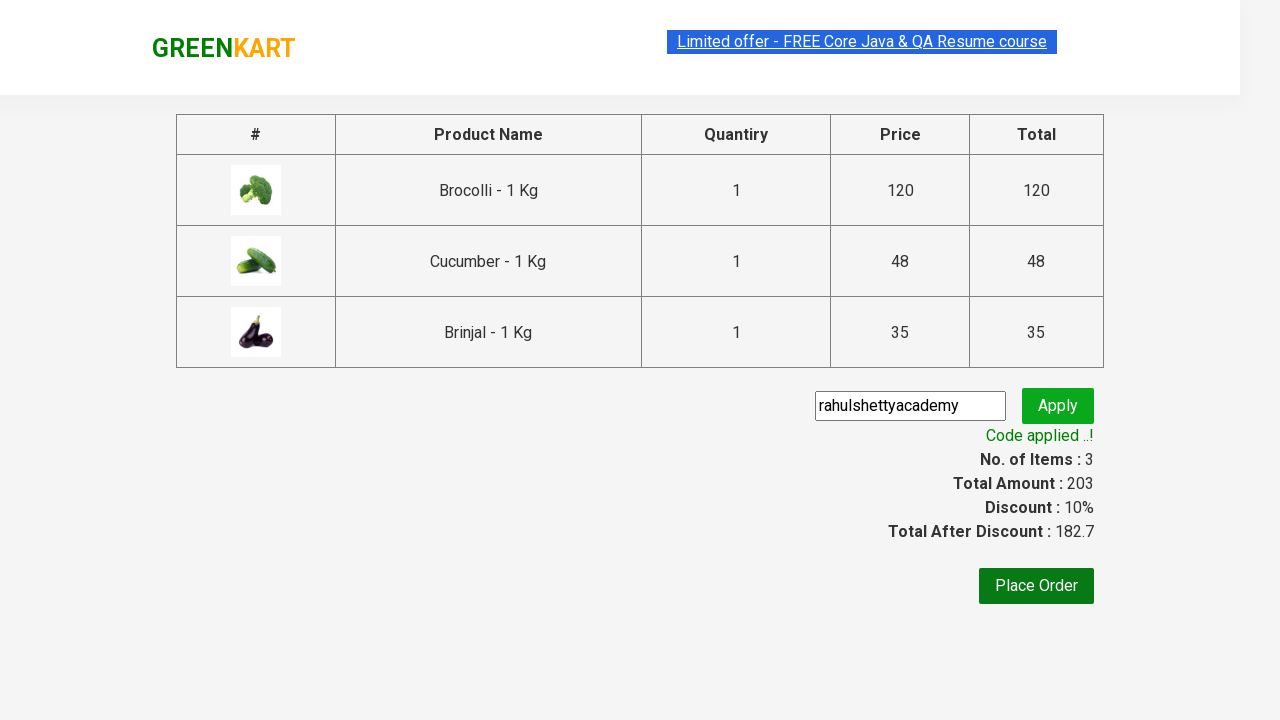